Tests dropdown selection functionality by selecting an option from a dropdown menu using index-based selection (selects the 3rd option at index 2).

Starting URL: http://omayo.blogspot.com/

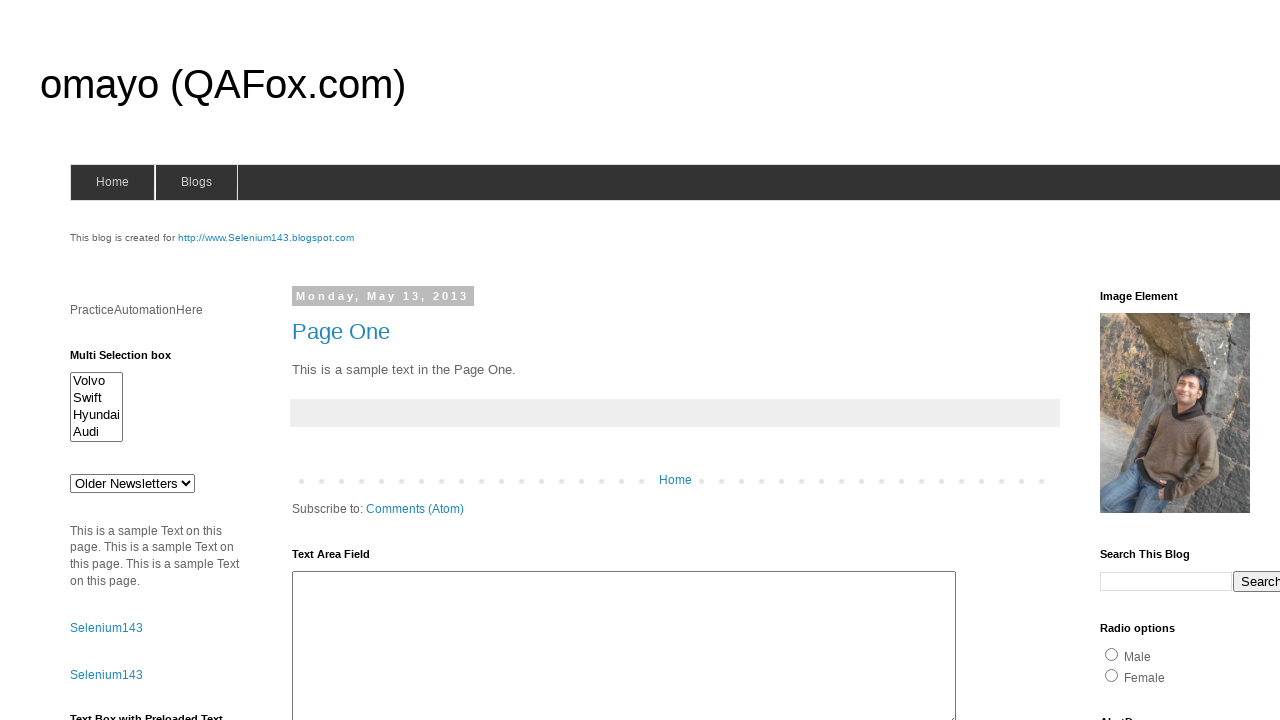

Waited for dropdown element #drop1 to be visible
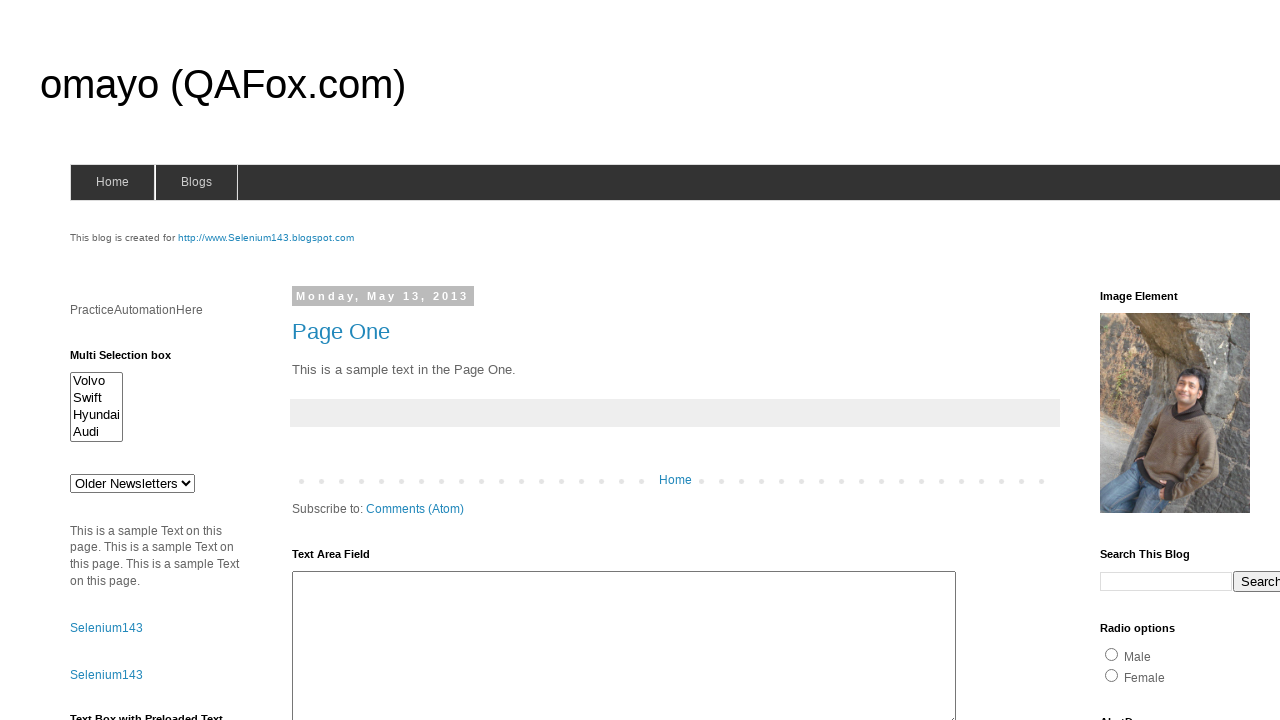

Selected the 3rd option (index 2) from dropdown #drop1 on #drop1
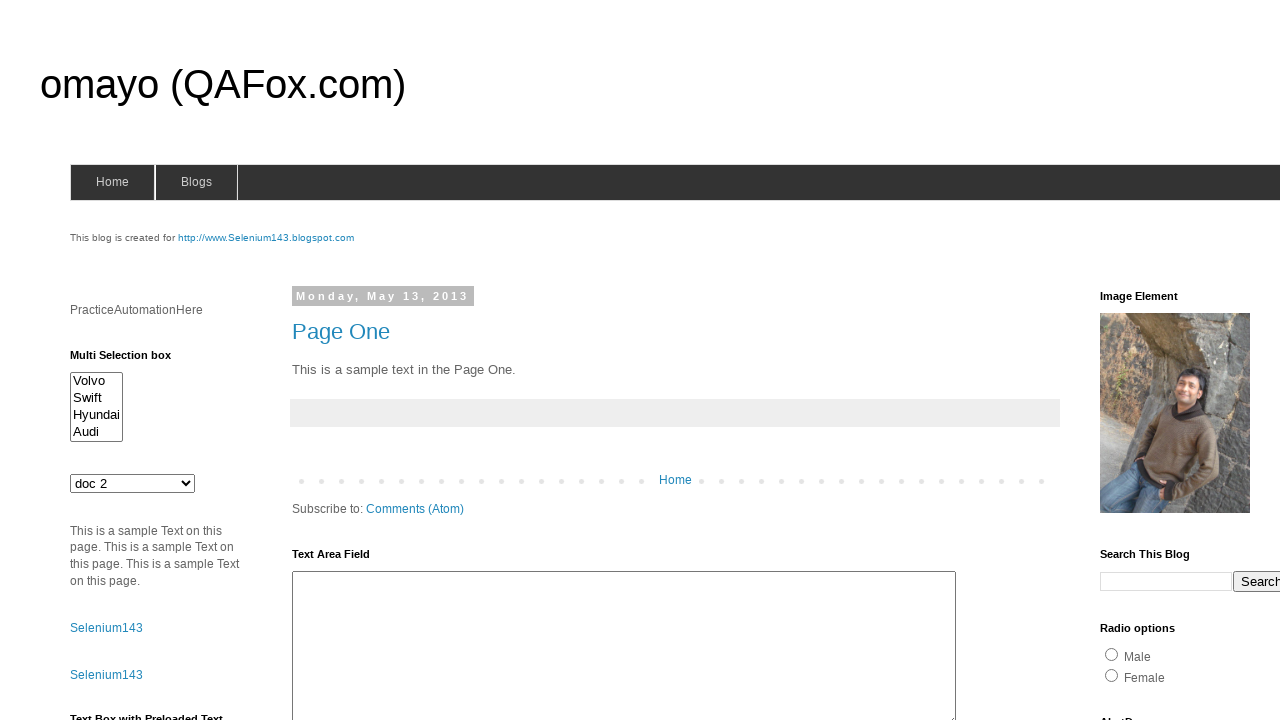

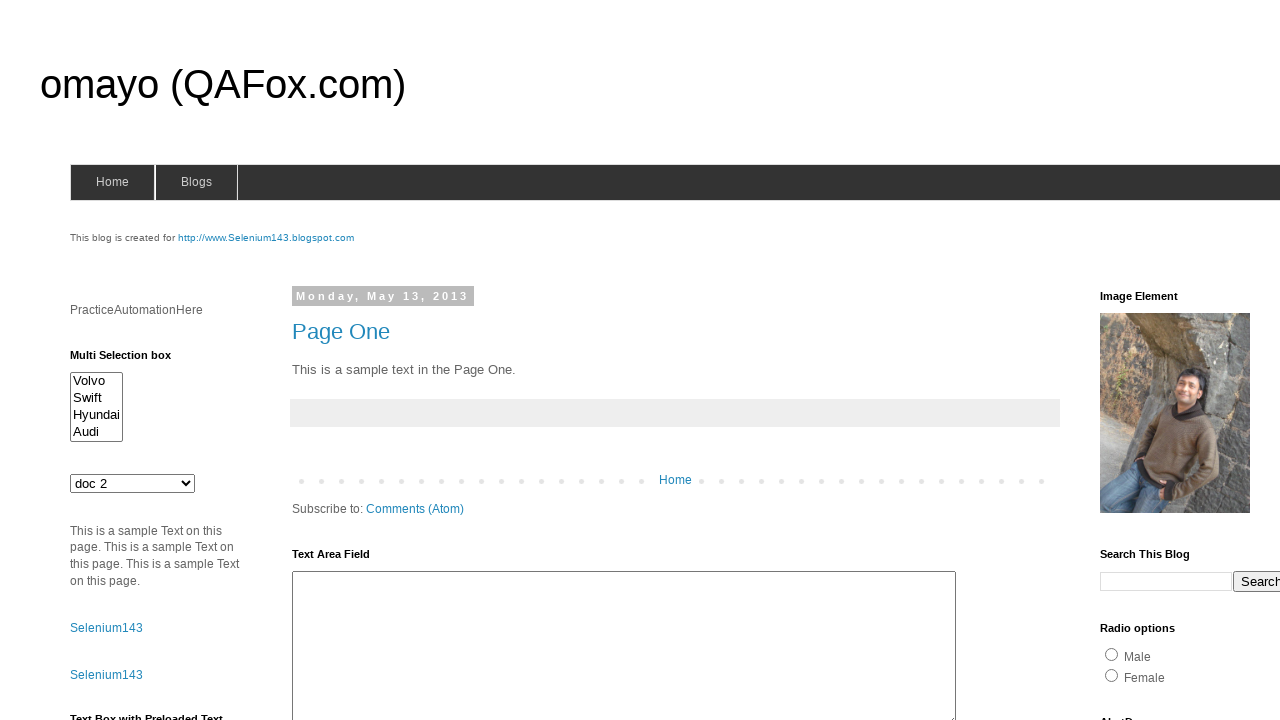